Searches for USCIS appointment availability by entering a zip code and checking for available appointments at a field office

Starting URL: https://my.uscis.gov/appointmentscheduler-appointment/ca/en/office-search

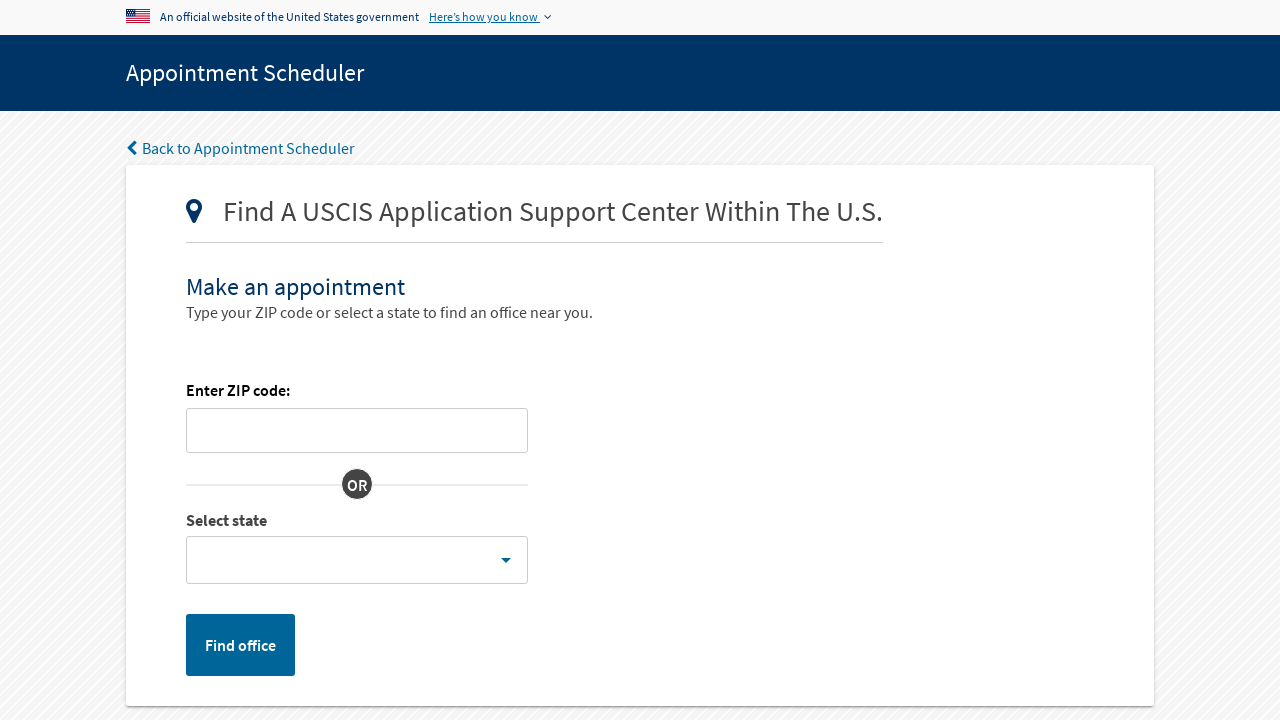

Filled zip code field with '98168' on #zip-input
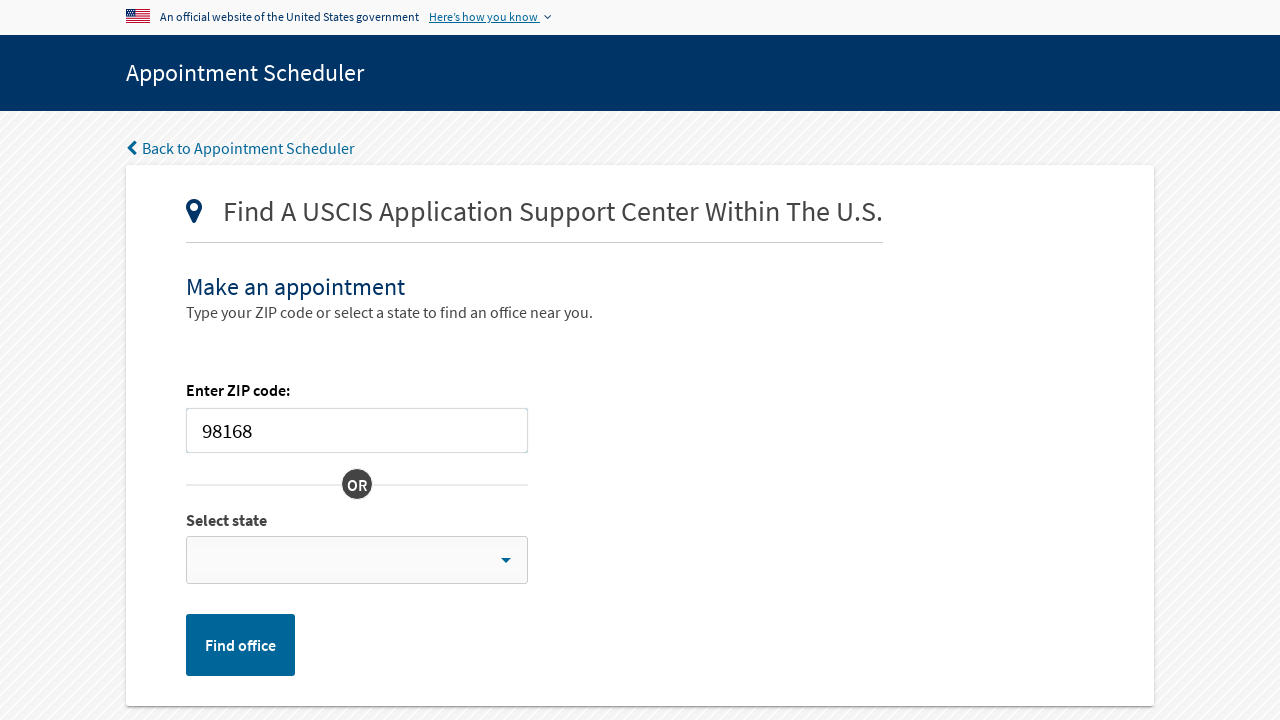

Field office query button became visible
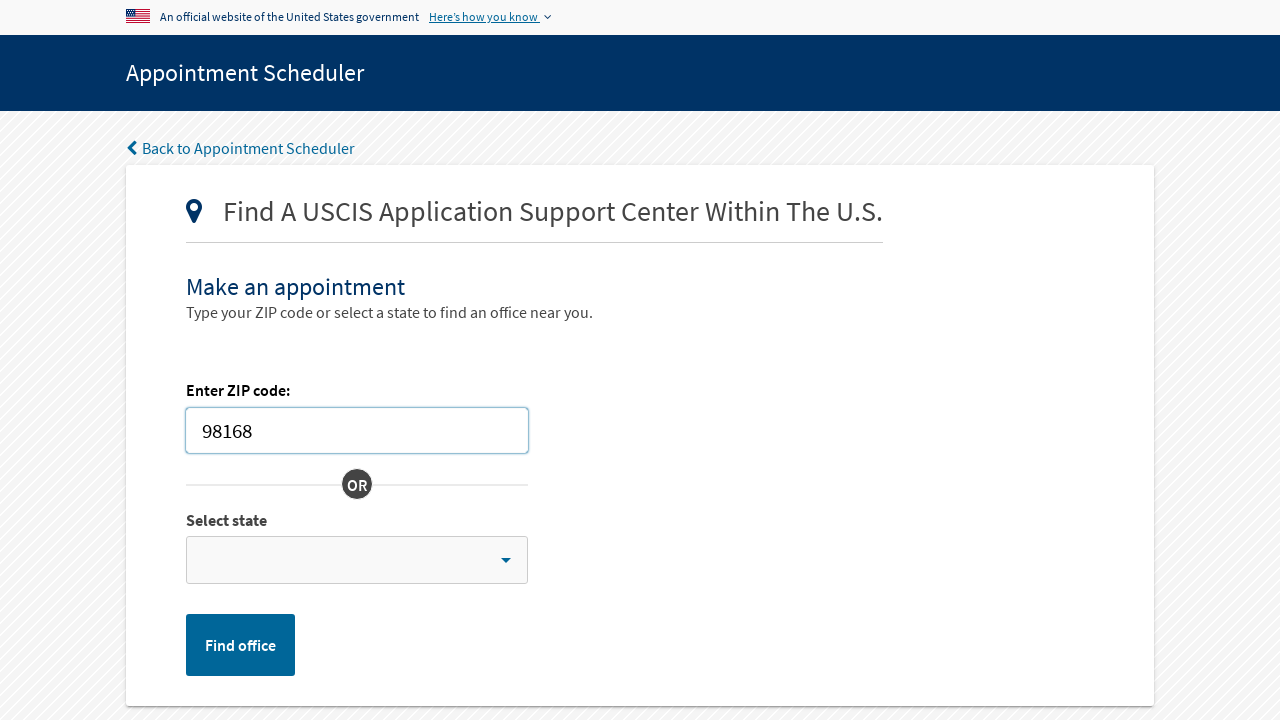

Clicked field office query button to search for appointments at (240, 645) on #field_office_query
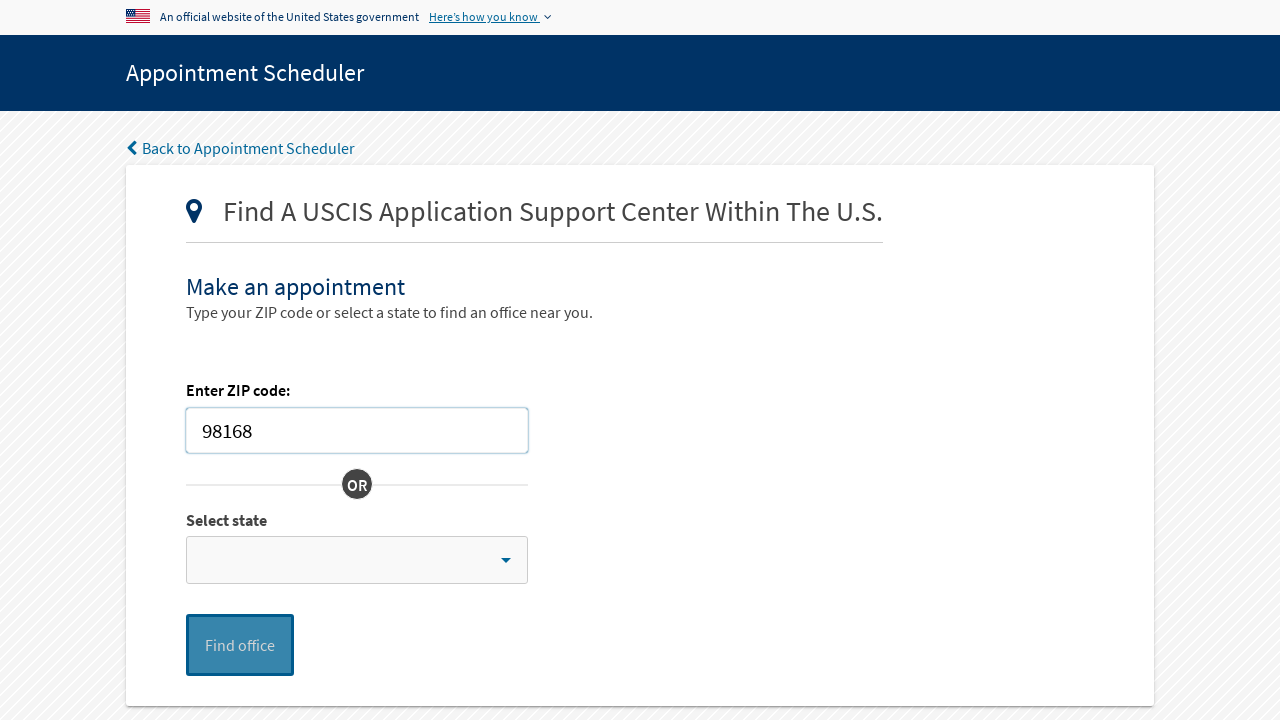

Waited 5 seconds for appointment search results to load
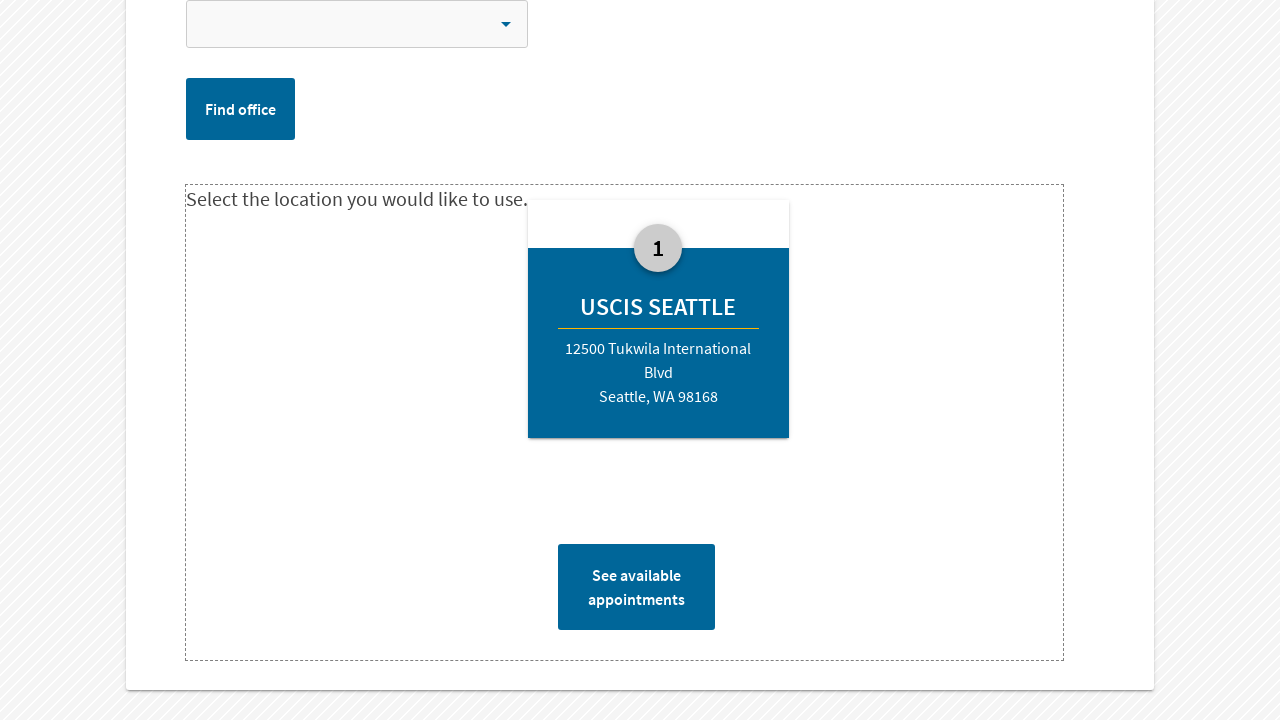

Clicked on available appointments at (636, 587) on #available-appts
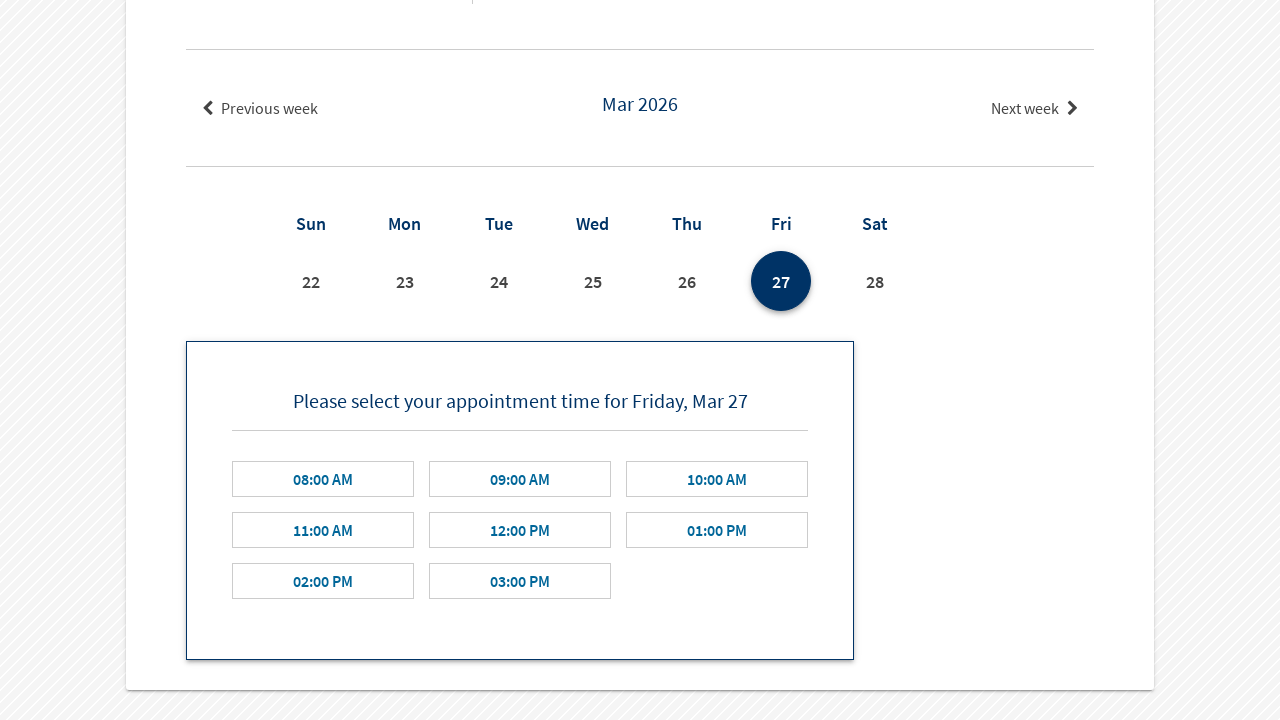

Time selection options loaded successfully
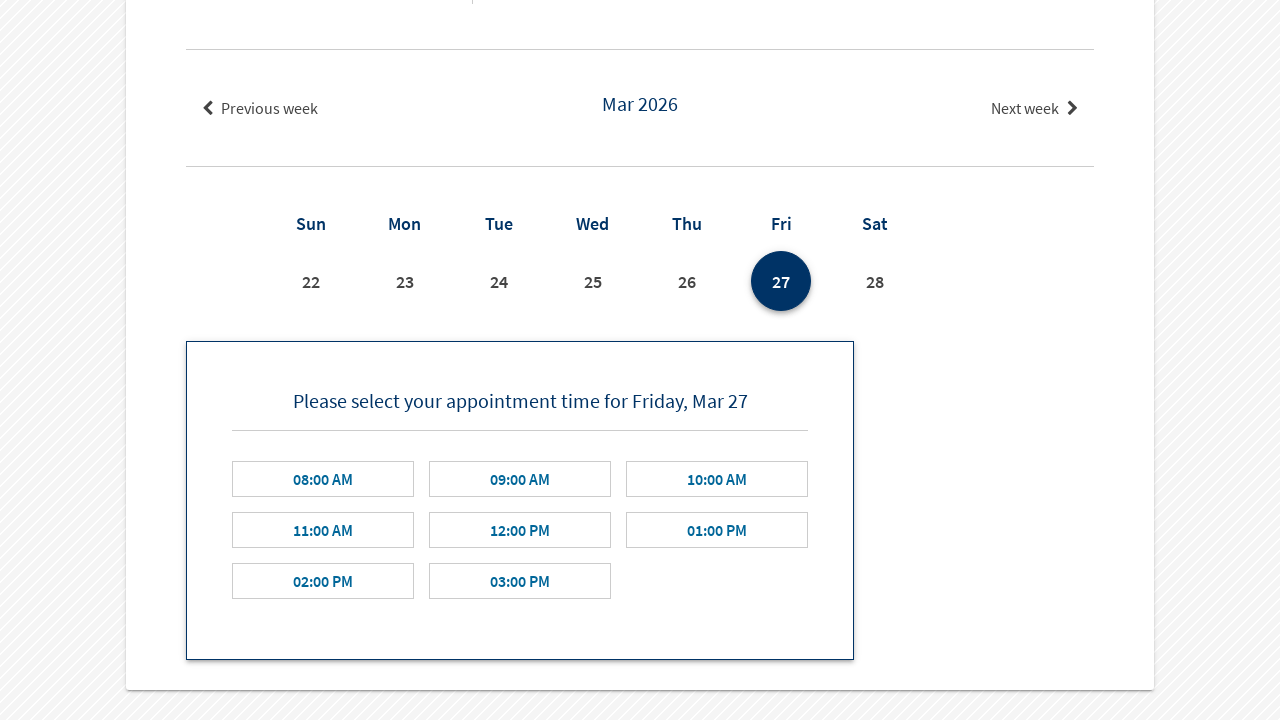

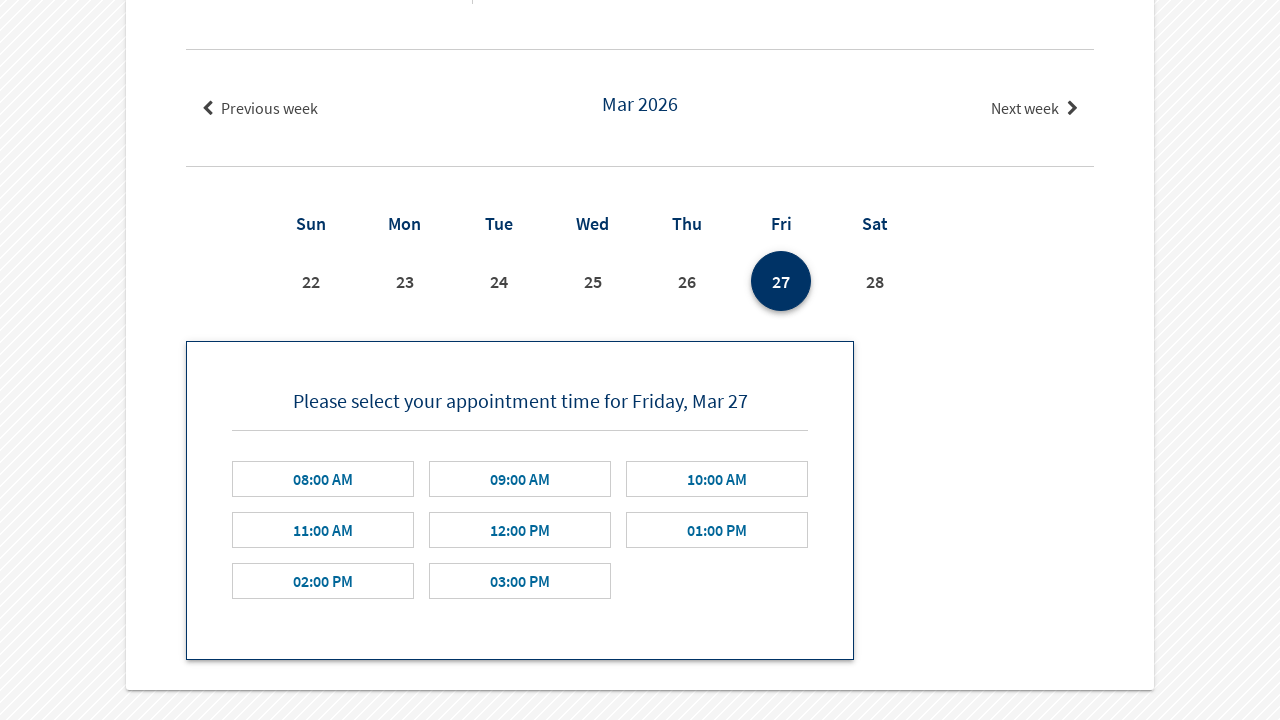